Tests working with multiple browser windows by clicking a link that opens a new window, then switching between windows and verifying the page titles.

Starting URL: http://the-internet.herokuapp.com/windows

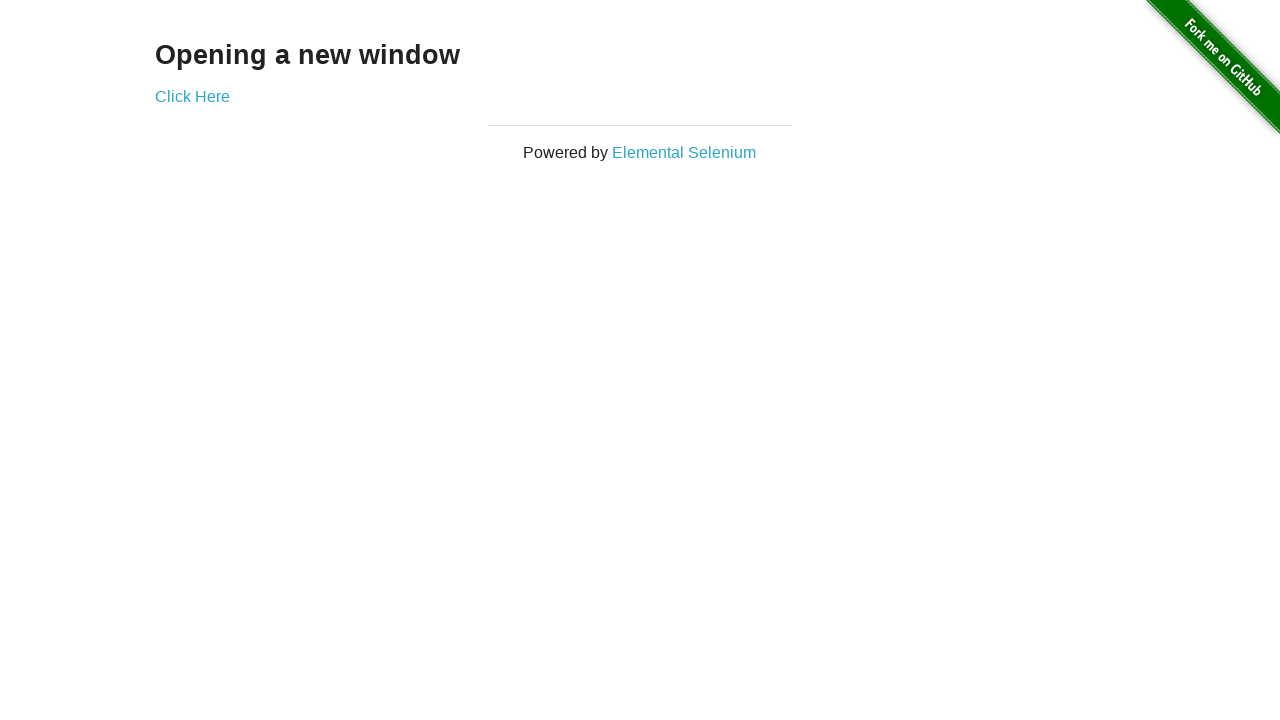

Clicked link that opens a new window at (192, 96) on .example a
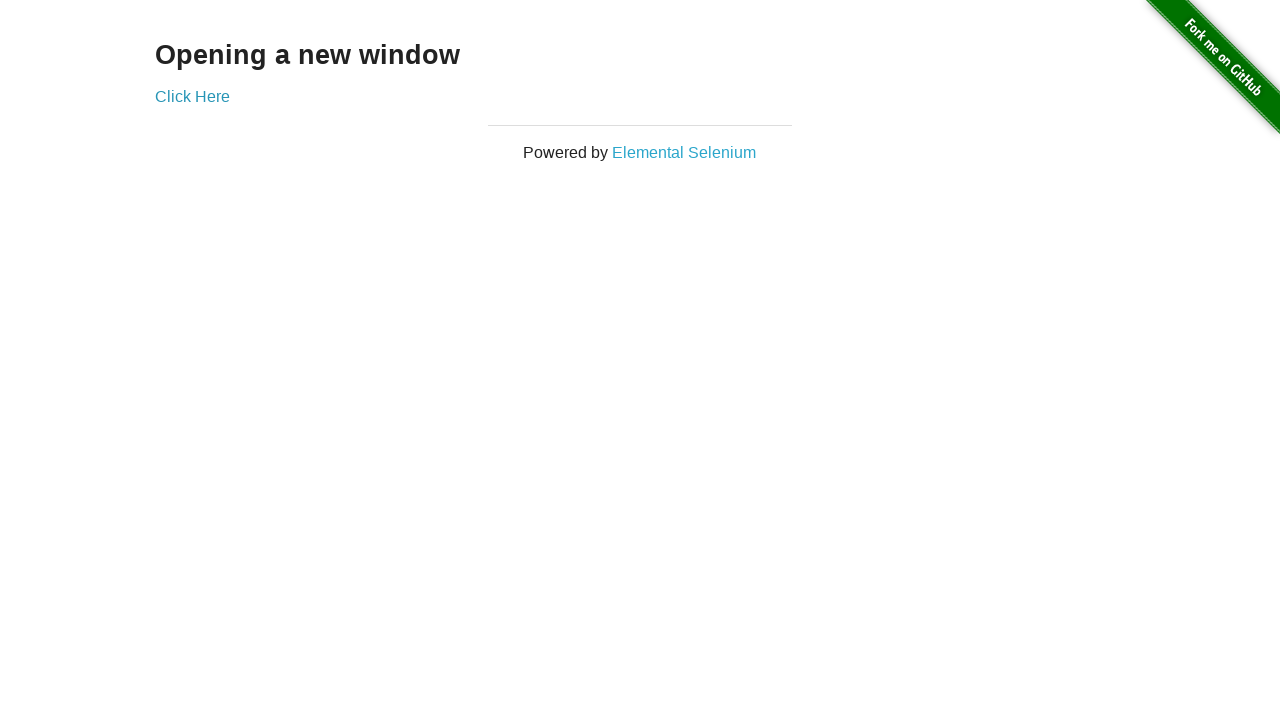

New window opened and captured
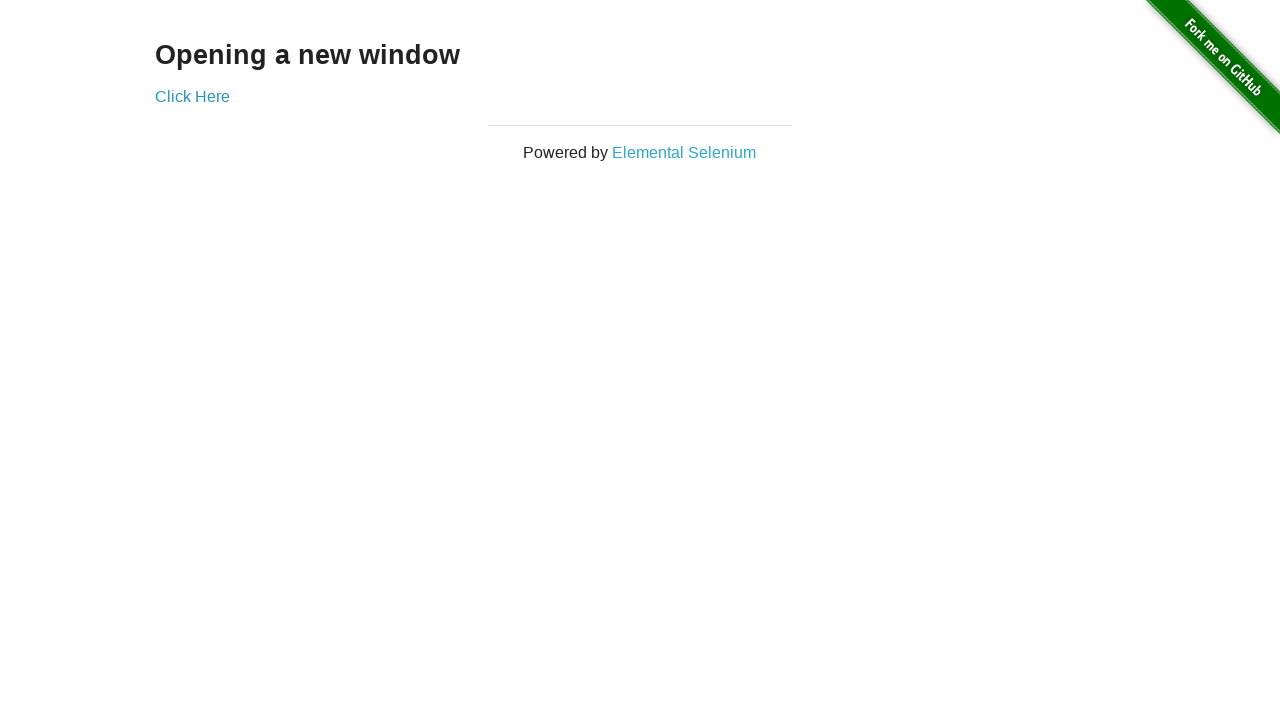

Verified original window title is not 'New Window'
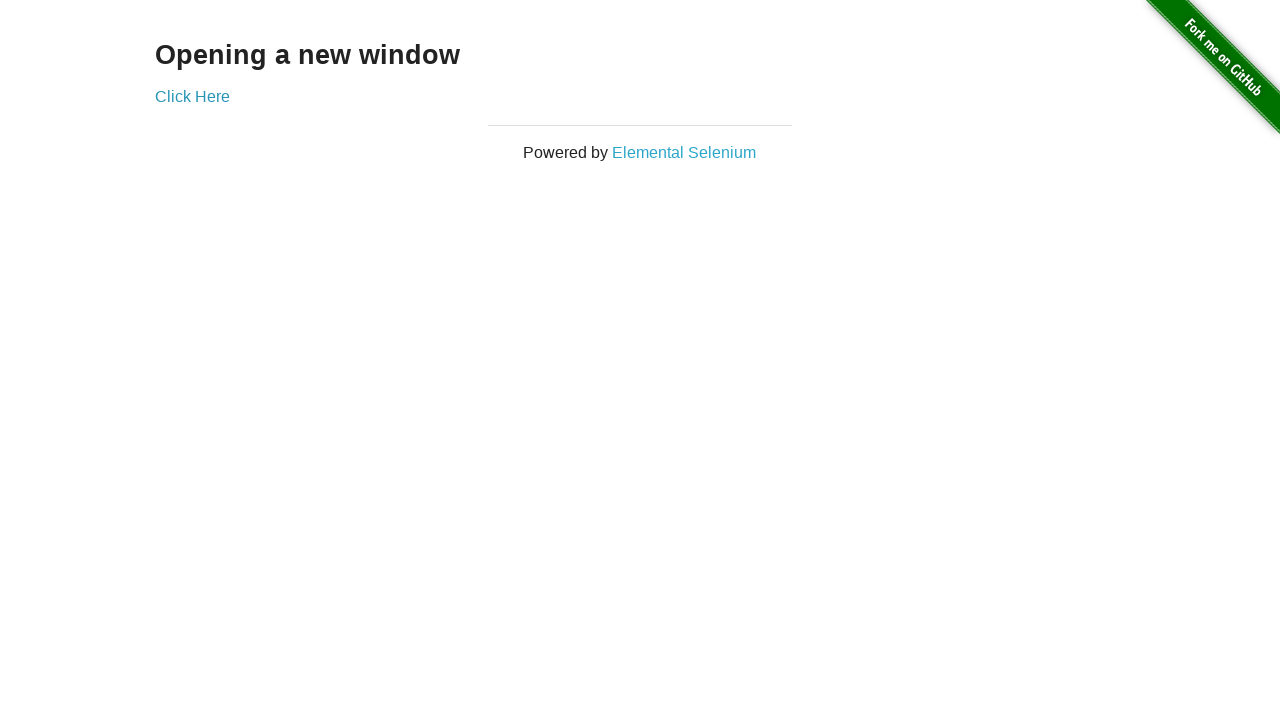

Waited for new window page to load
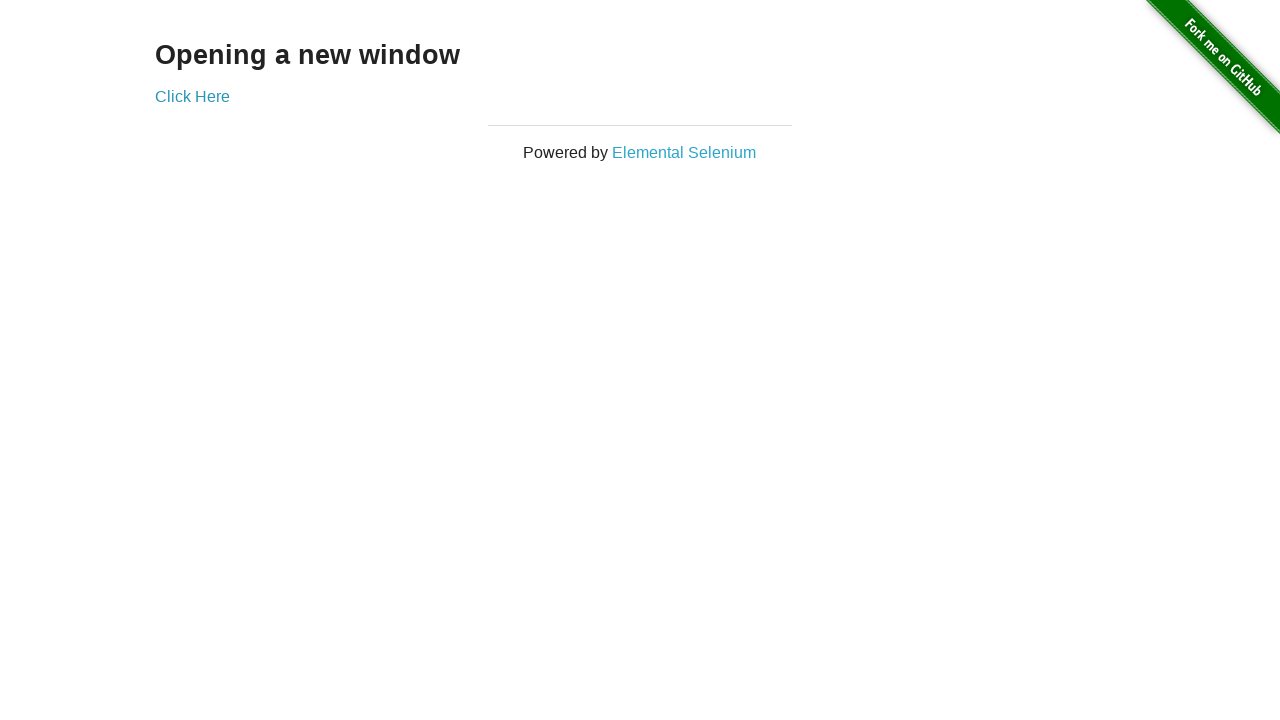

Verified new window title is 'New Window'
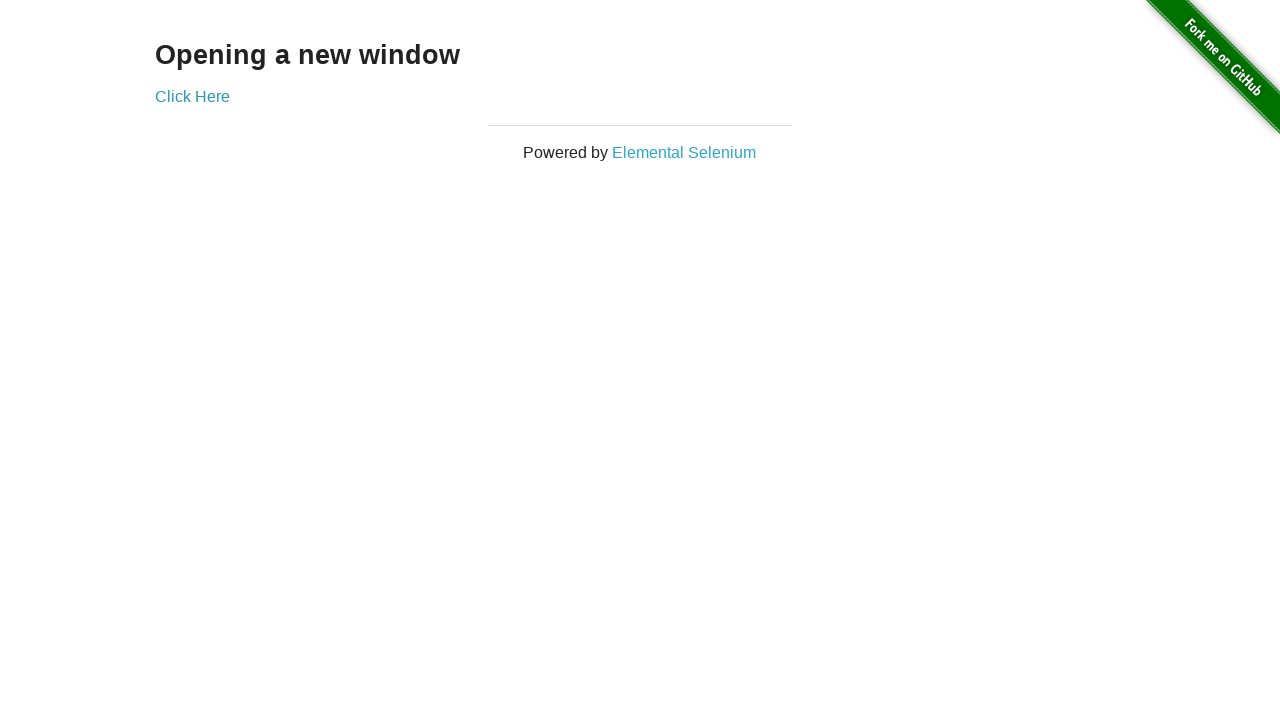

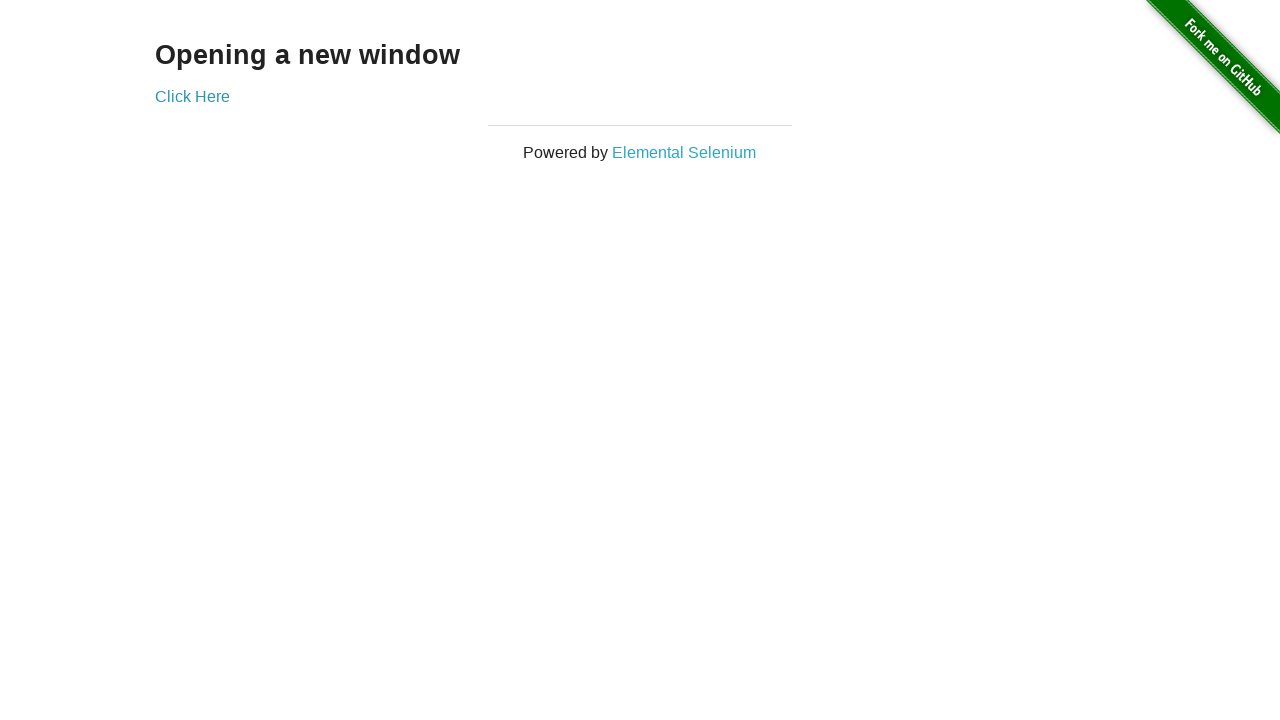